Tests date picker functionality by clicking on the date picker field and selecting a specific date

Starting URL: https://demo.automationtesting.in/Datepicker.html

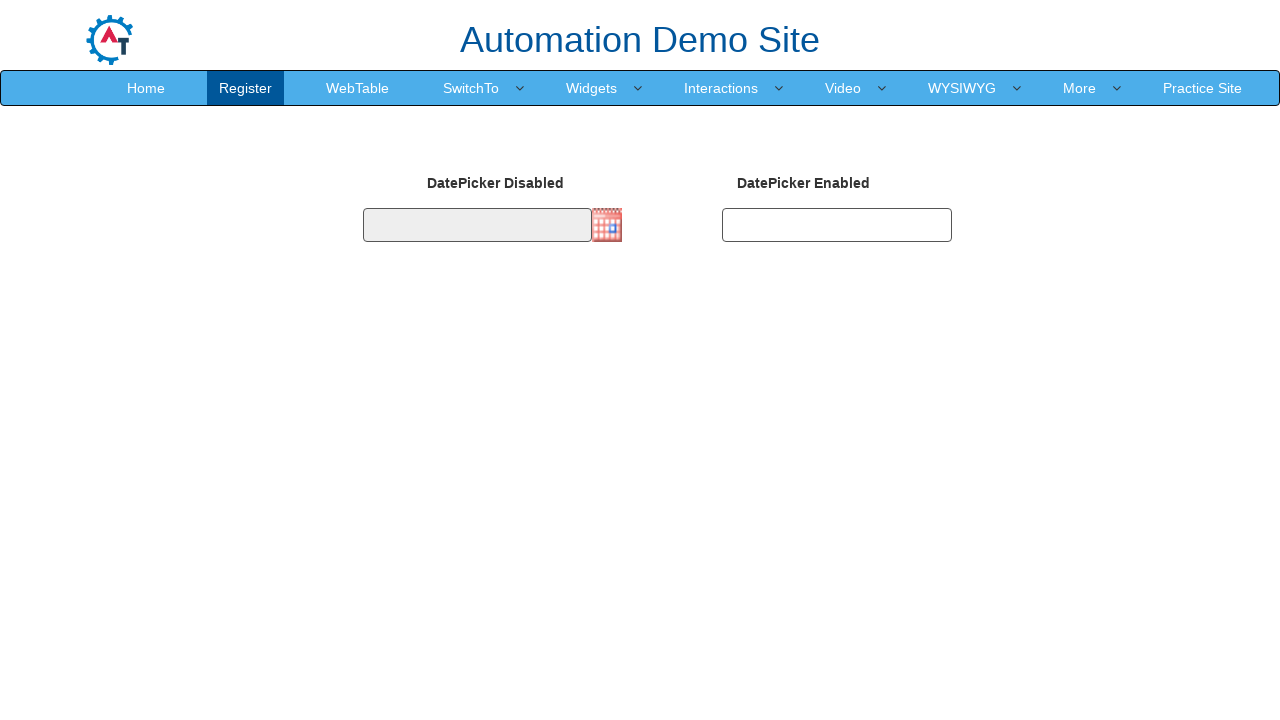

Clicked date picker input field to open calendar at (477, 225) on #datepicker1
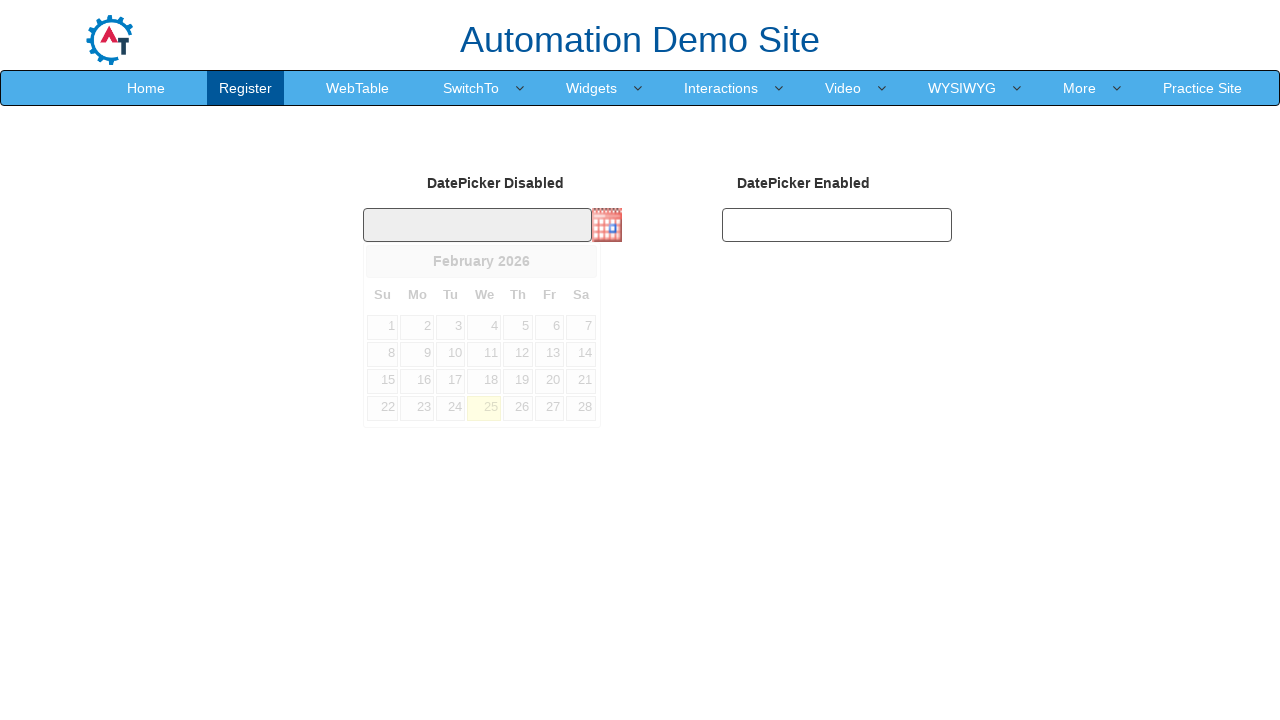

Calendar widget appeared
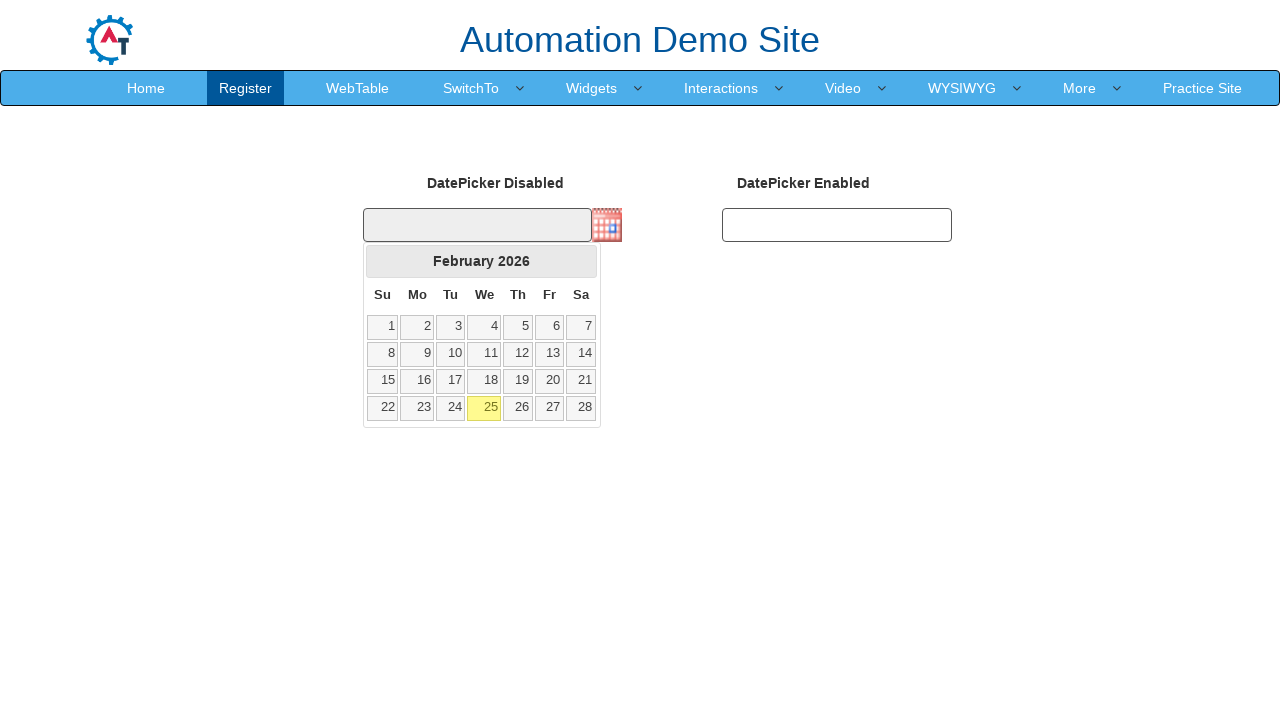

Selected day 13 from the calendar at (549, 354) on xpath=//a[@class='ui-state-default'][text()='13']
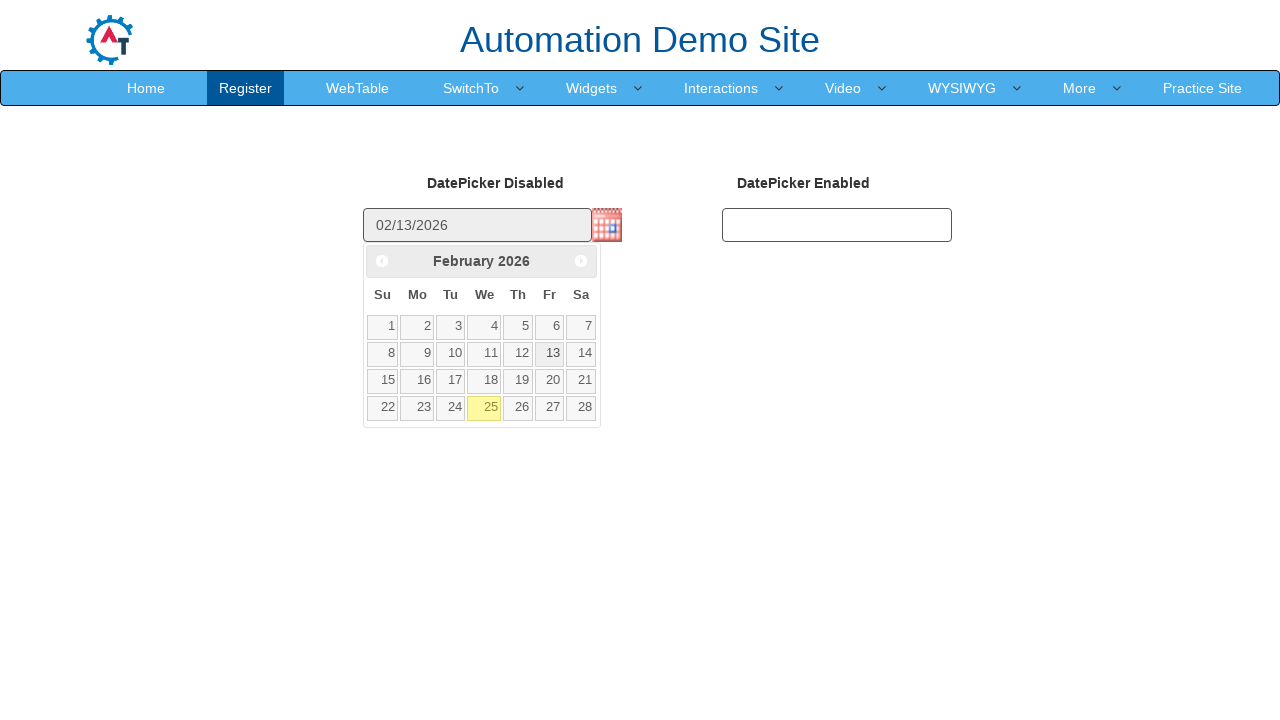

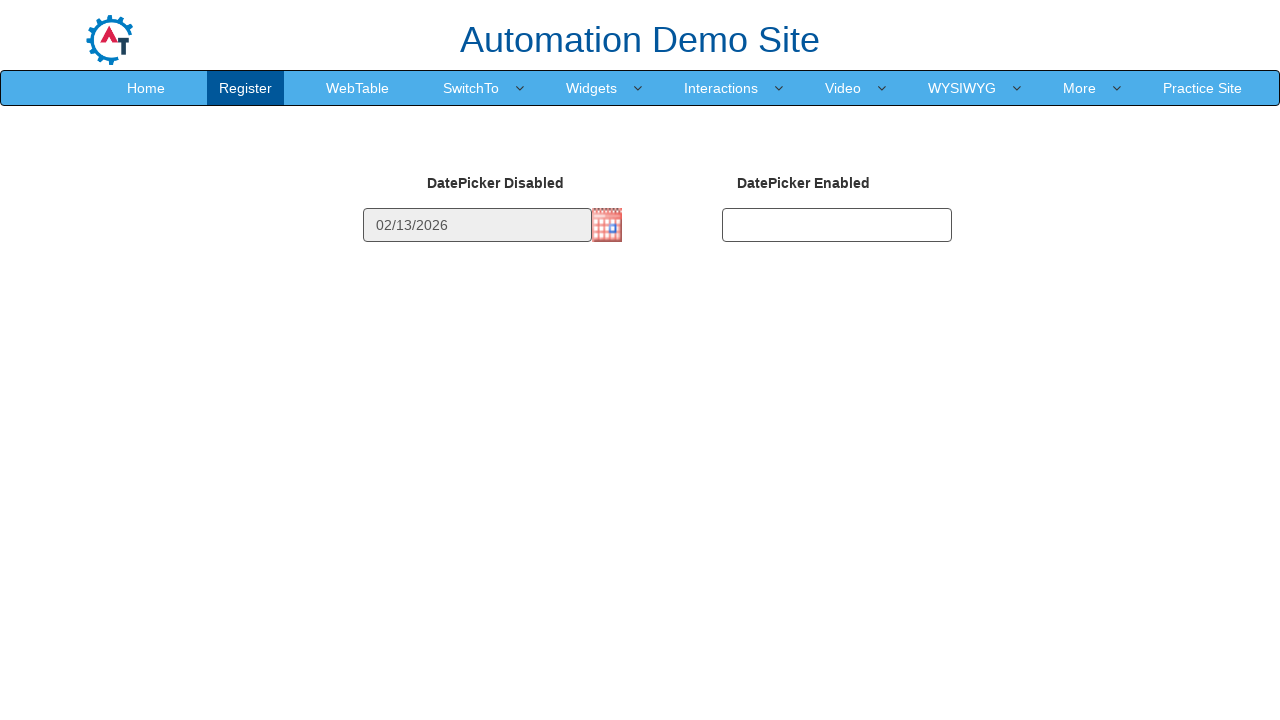